Tests window handling by clicking a link that opens a new window, switching to the child window, extracting text content, switching back to the parent window, and filling a form field with the extracted data.

Starting URL: https://rahulshettyacademy.com/loginpagePractise/

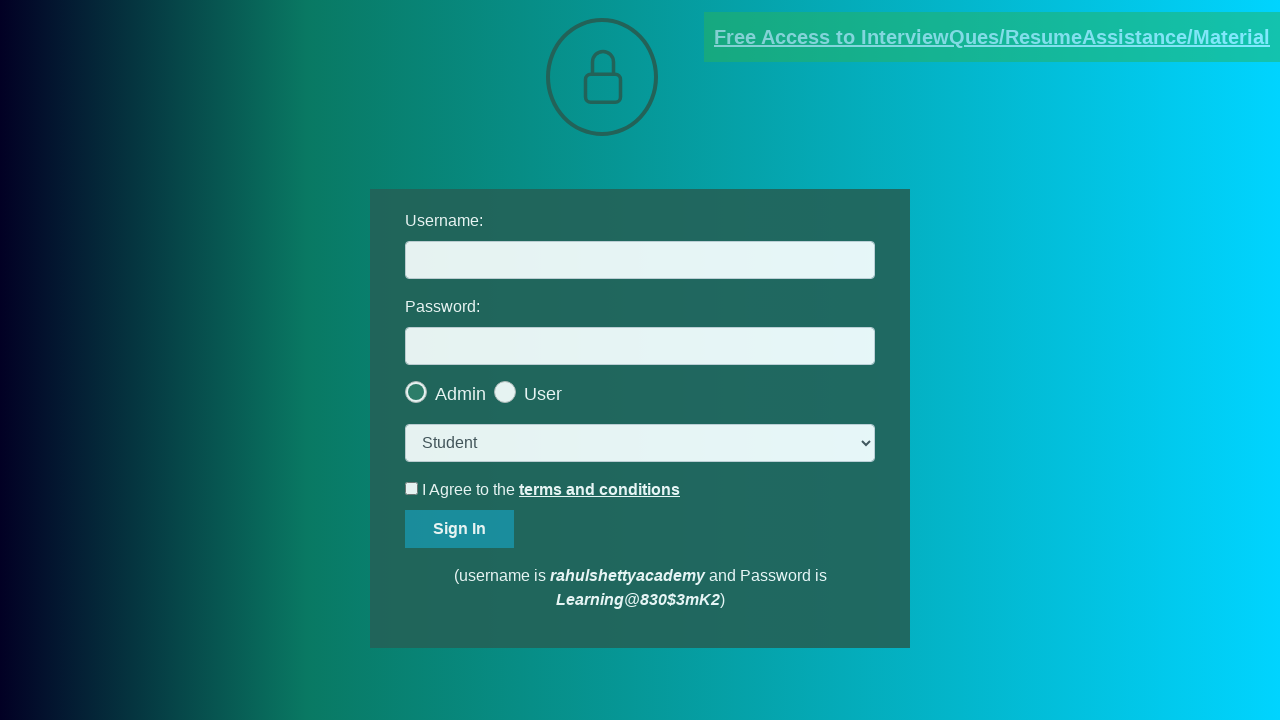

Clicked blinking text link to open new window at (992, 37) on .blinkingText
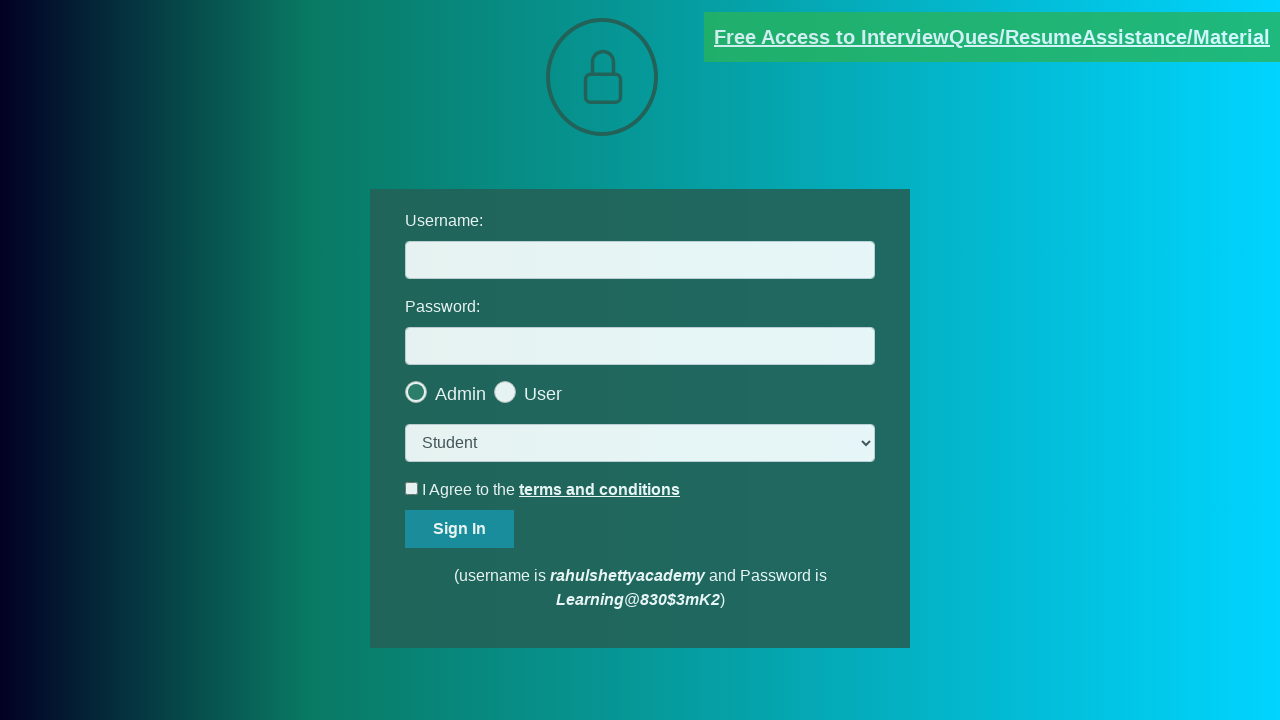

Captured child window/new page
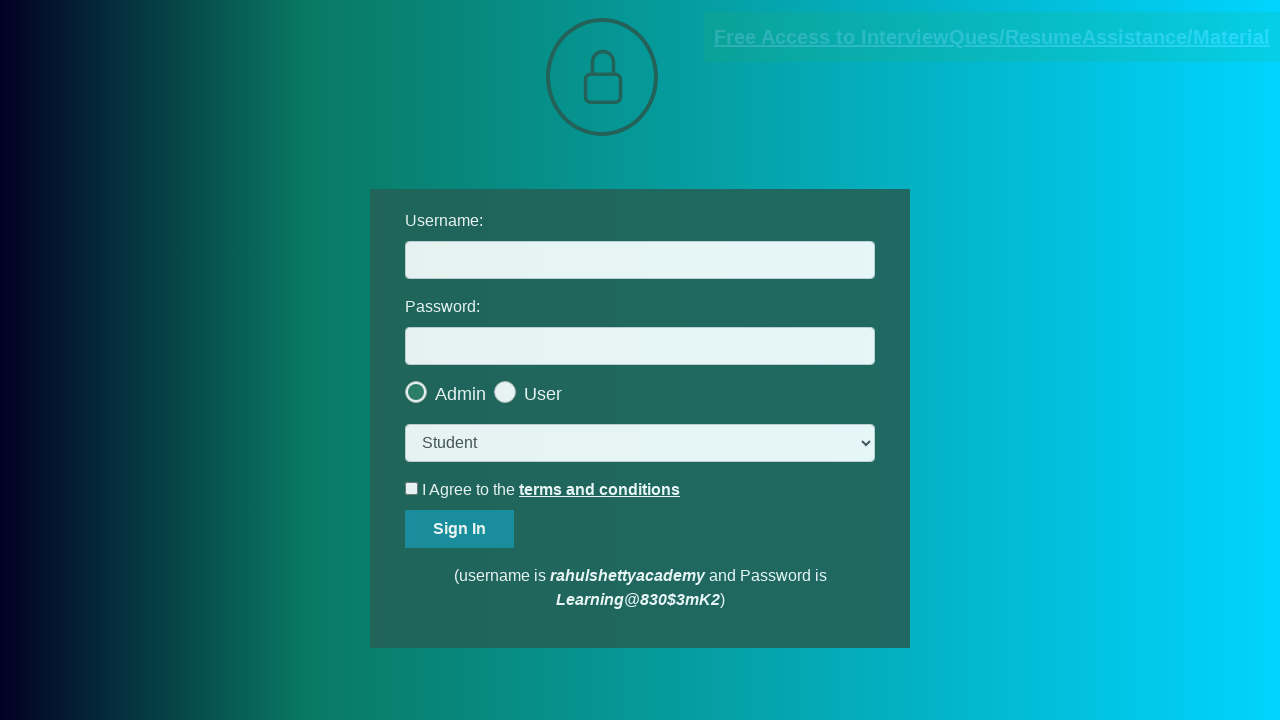

Child page loaded and element with class 'im-para red' is visible
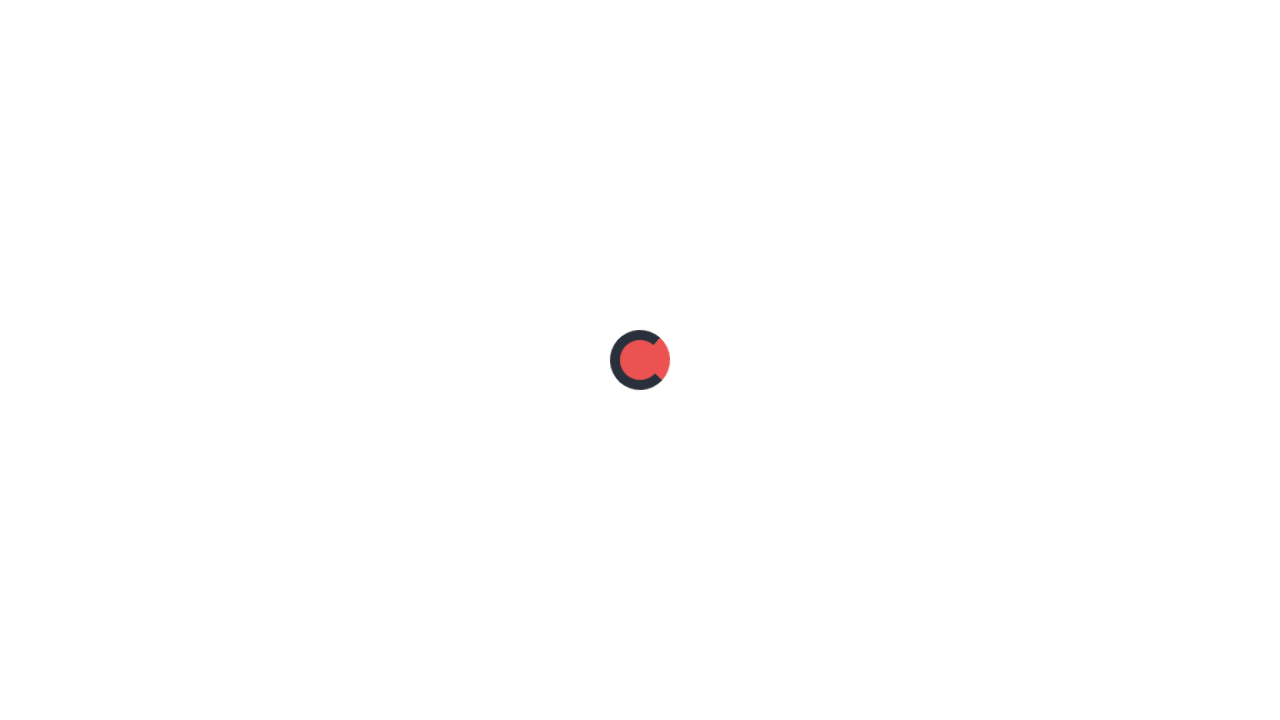

Extracted text content from child page element
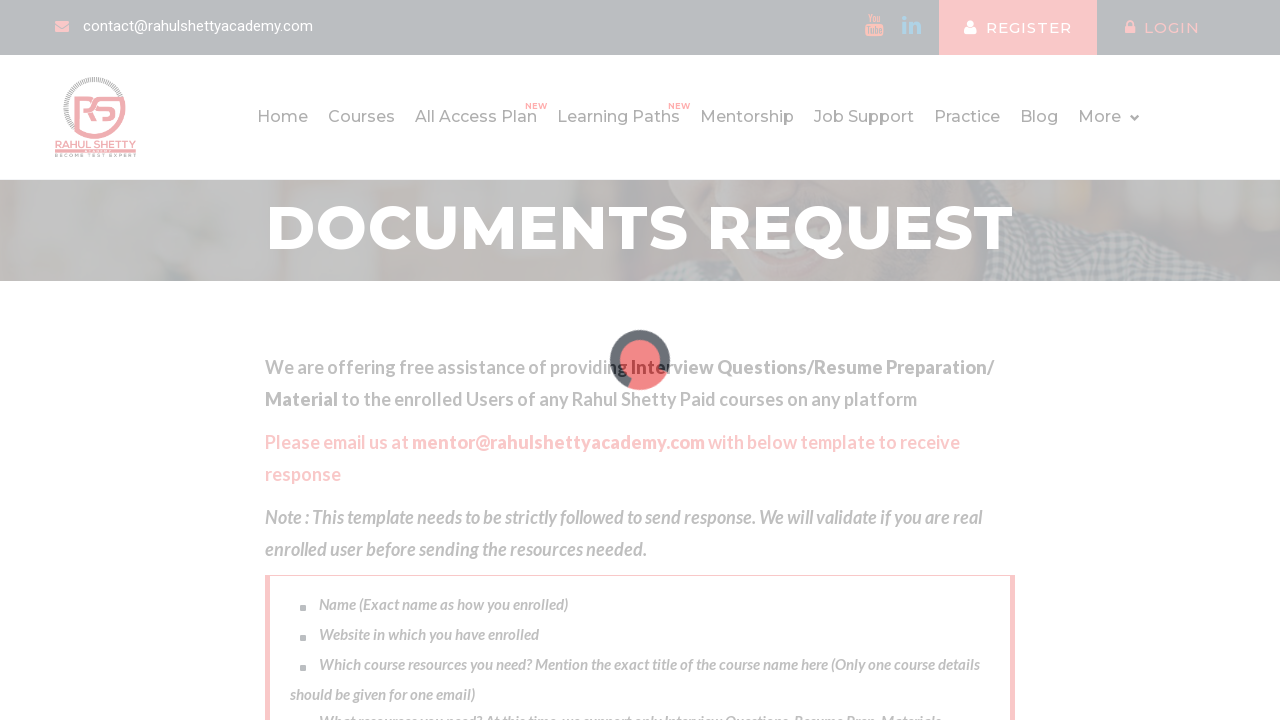

Extracted email from text using regex pattern: mentor@rahulshettyacademy.com
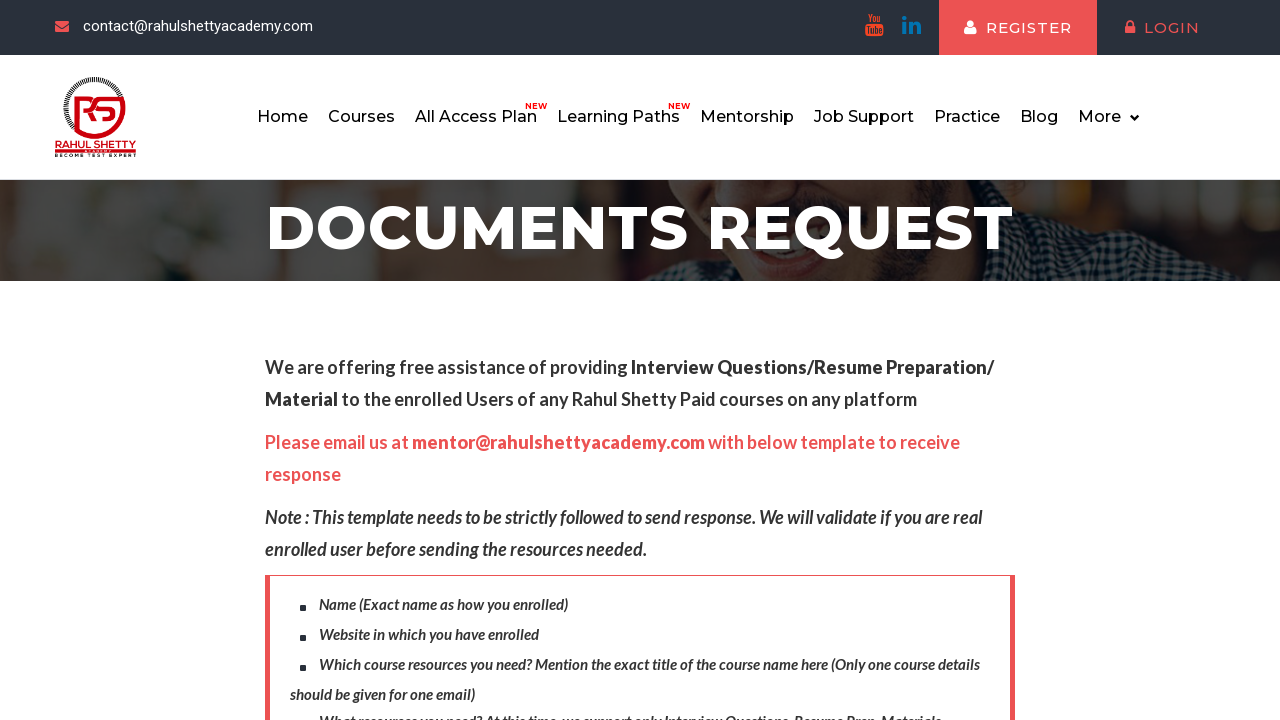

Brought parent window to front
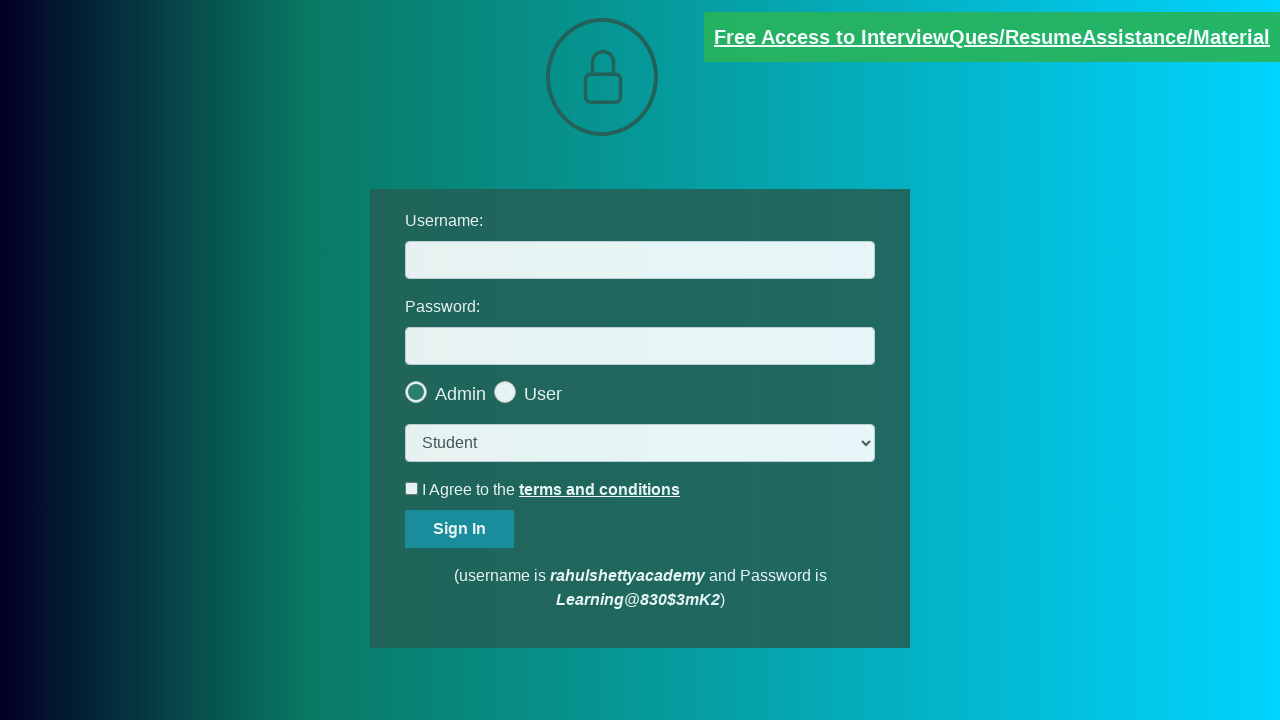

Filled username field with extracted email: mentor@rahulshettyacademy.com on #username
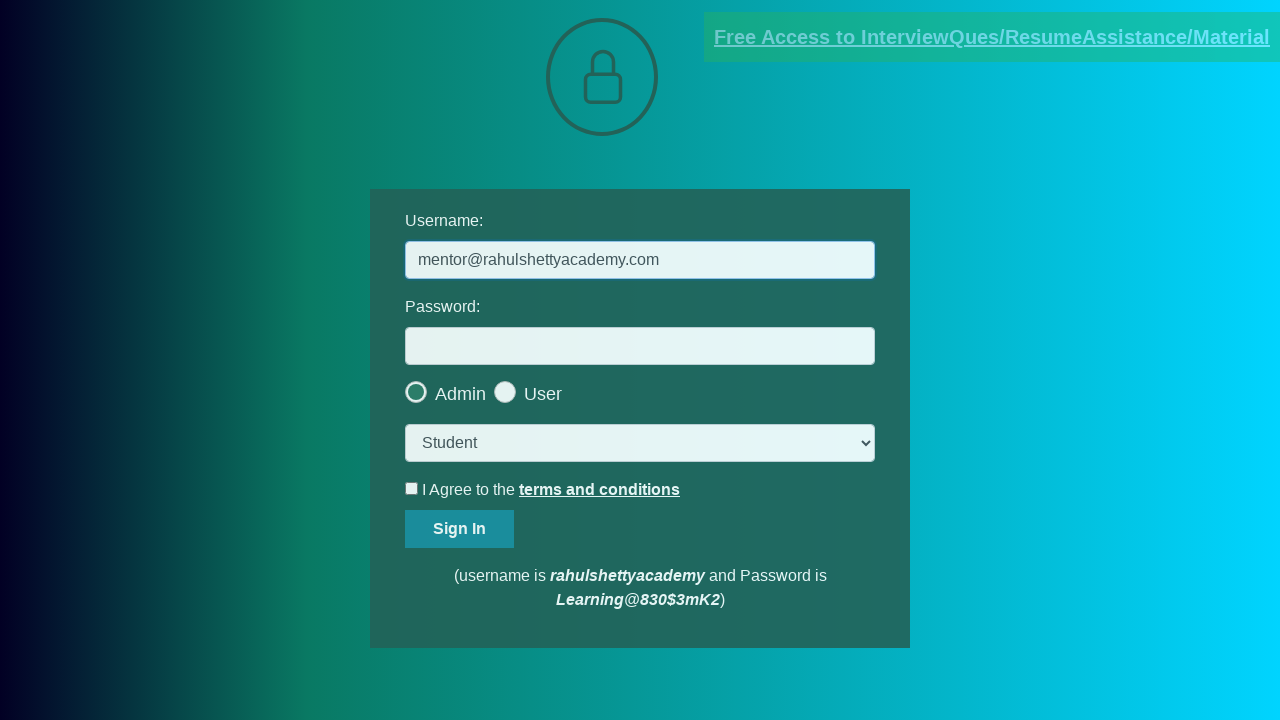

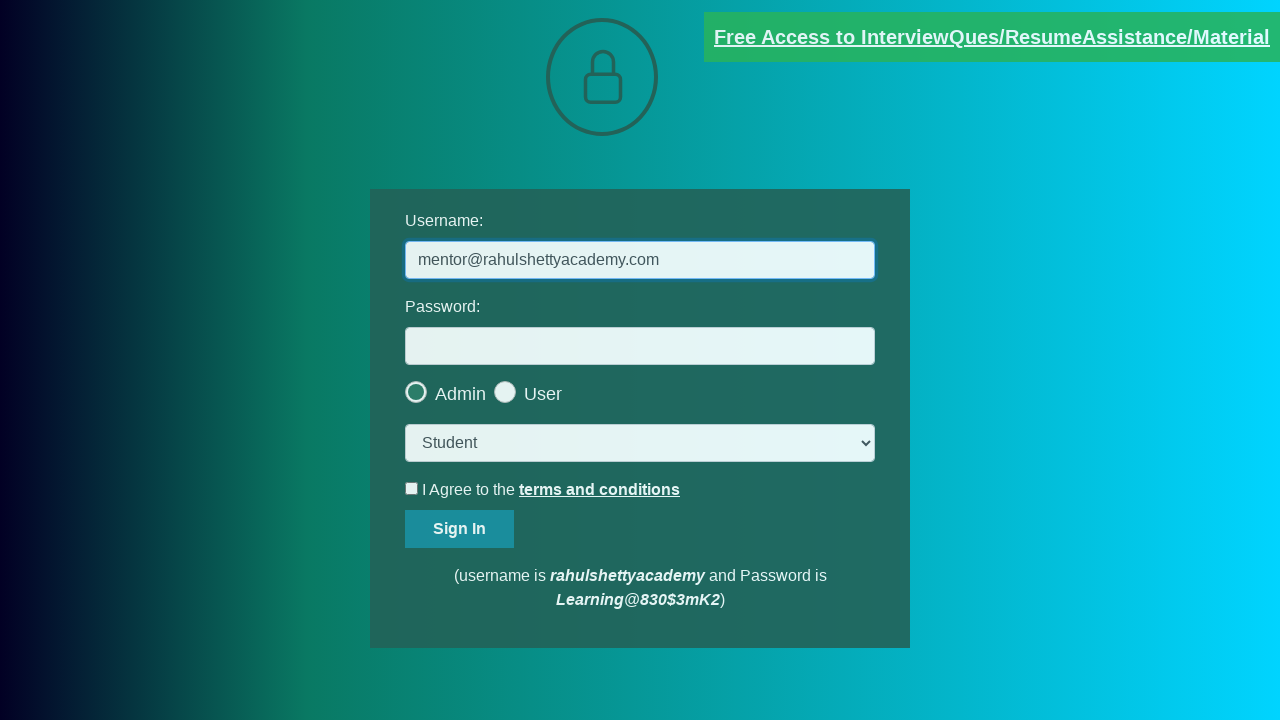